Solves a math problem by extracting two numbers from the page, calculating their sum, and selecting the answer from a dropdown menu

Starting URL: http://suninjuly.github.io/selects1.html

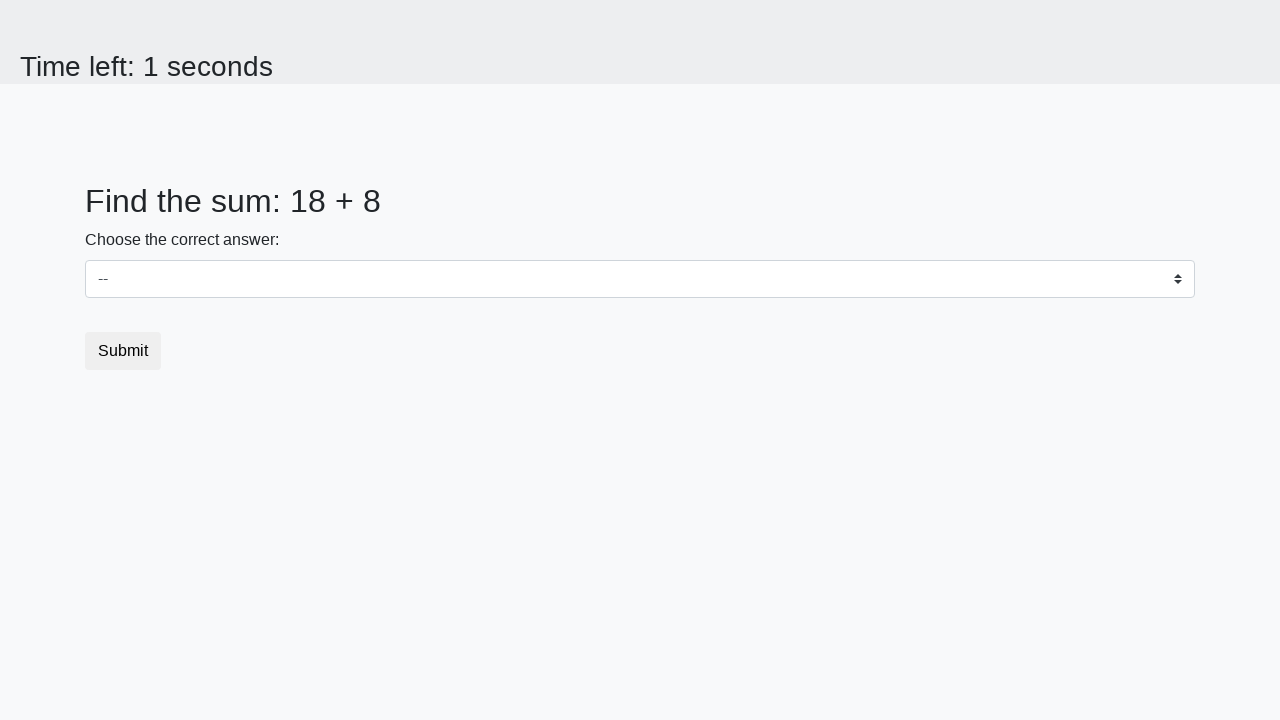

Located first number element with id 'num1'
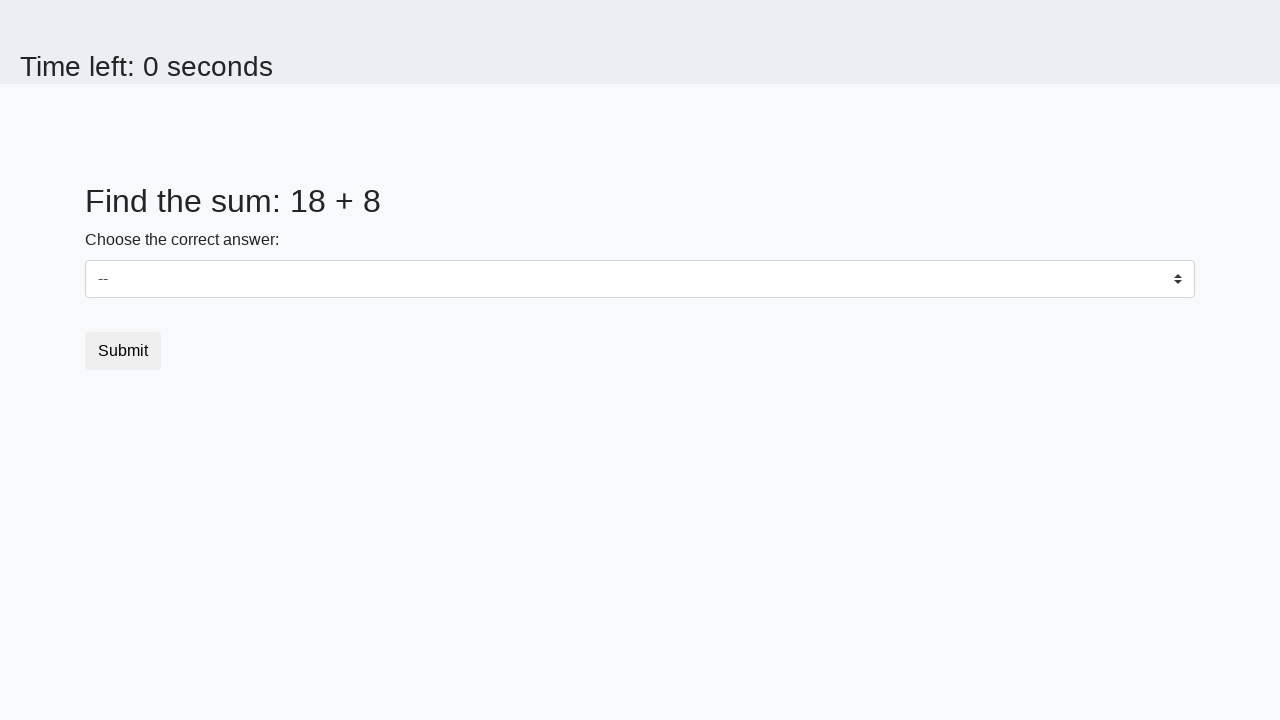

Extracted first number from page
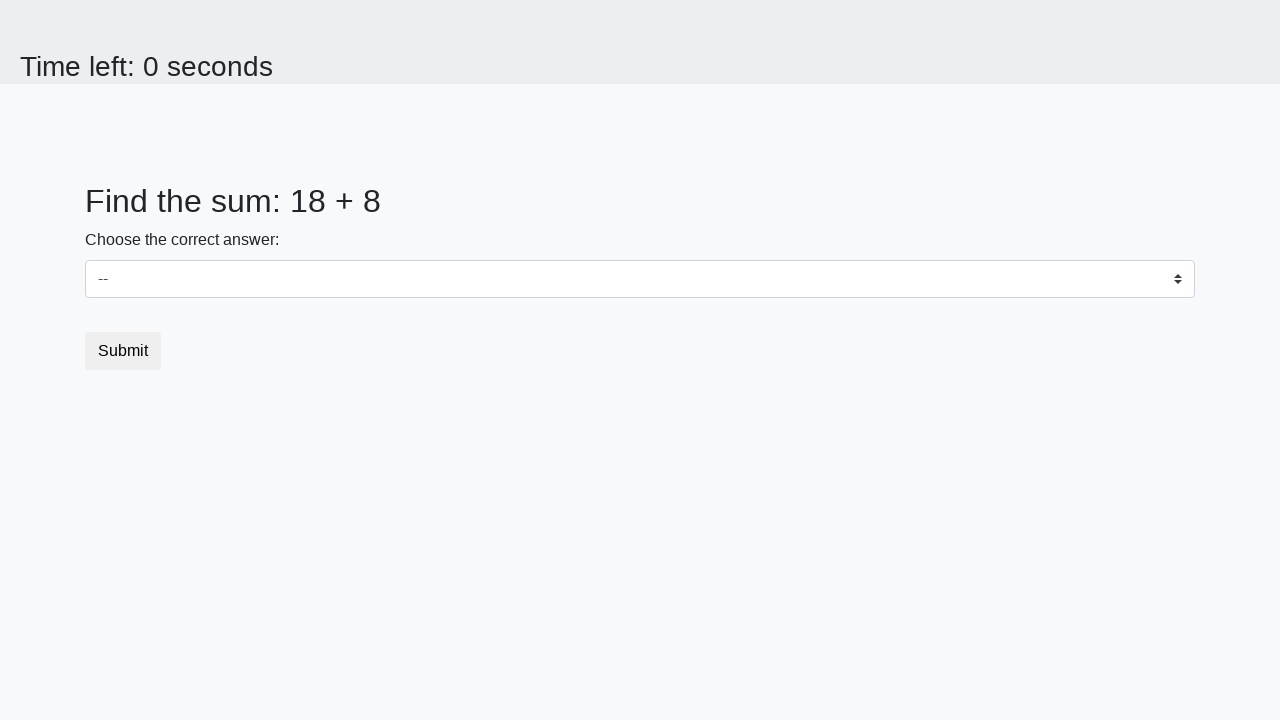

Located second number element with id 'num2'
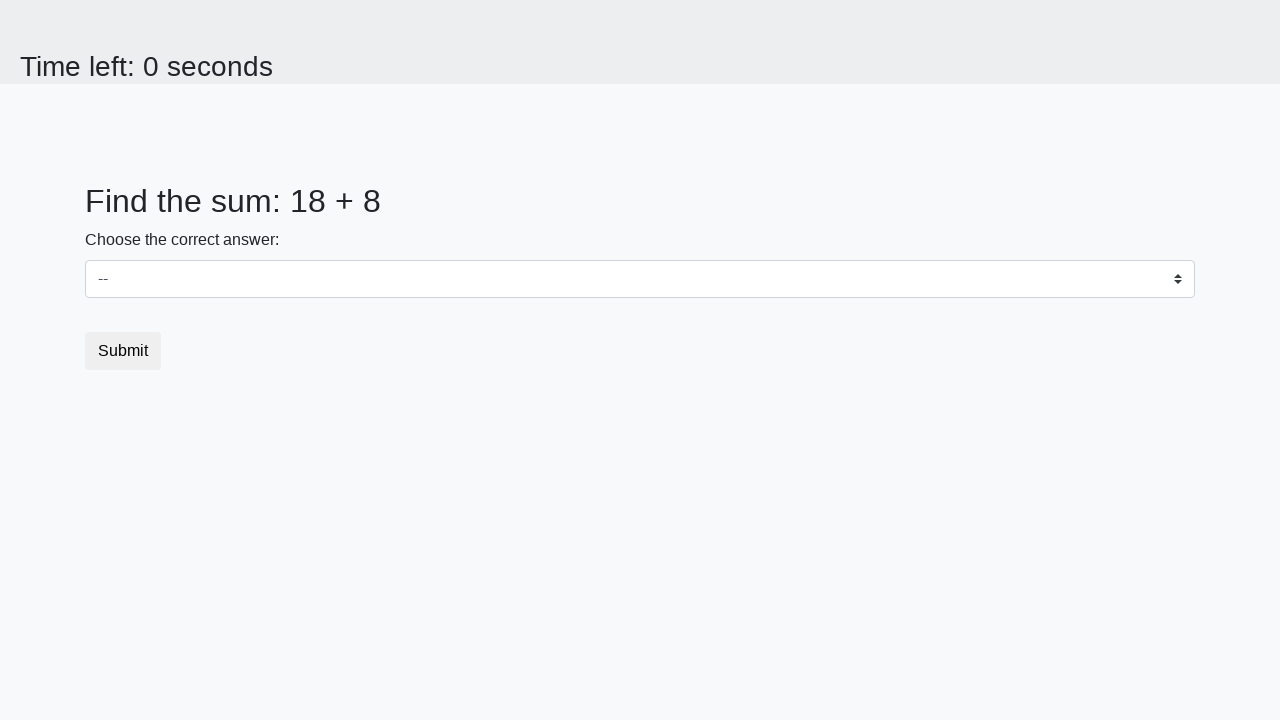

Extracted second number from page
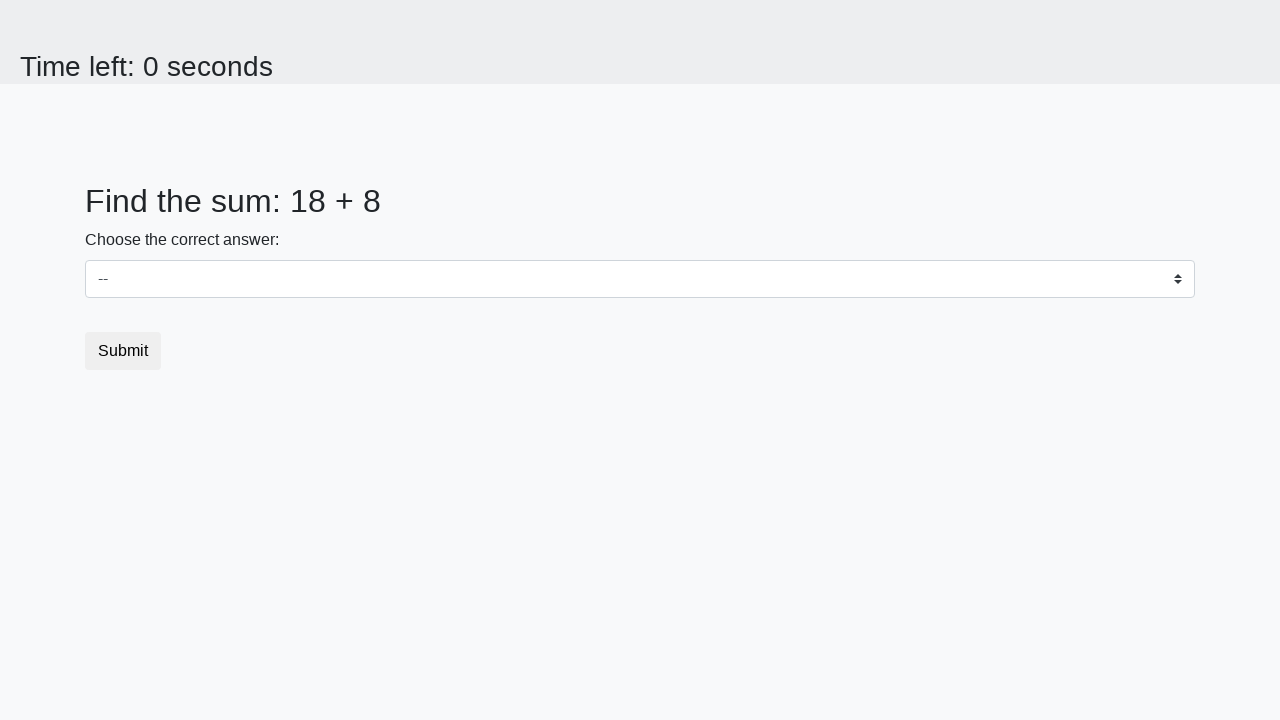

Calculated sum of 18 + 8 = 26
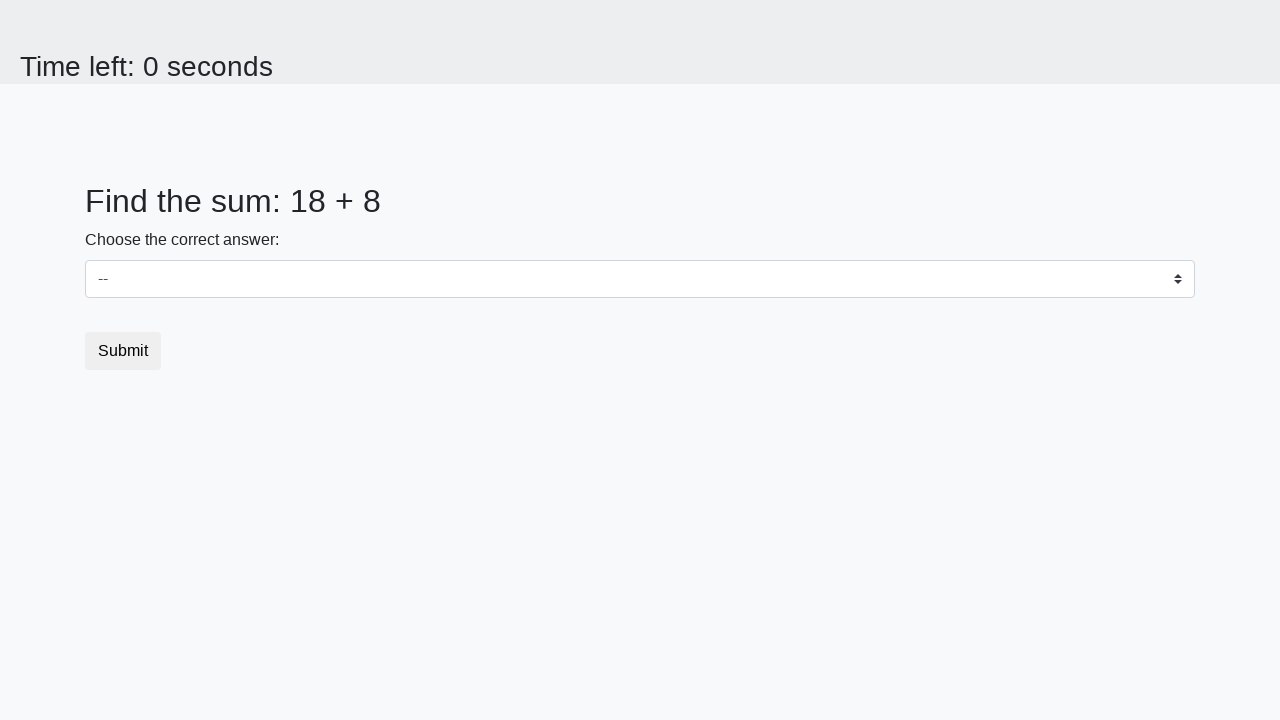

Selected calculated answer '26' from dropdown on select#dropdown
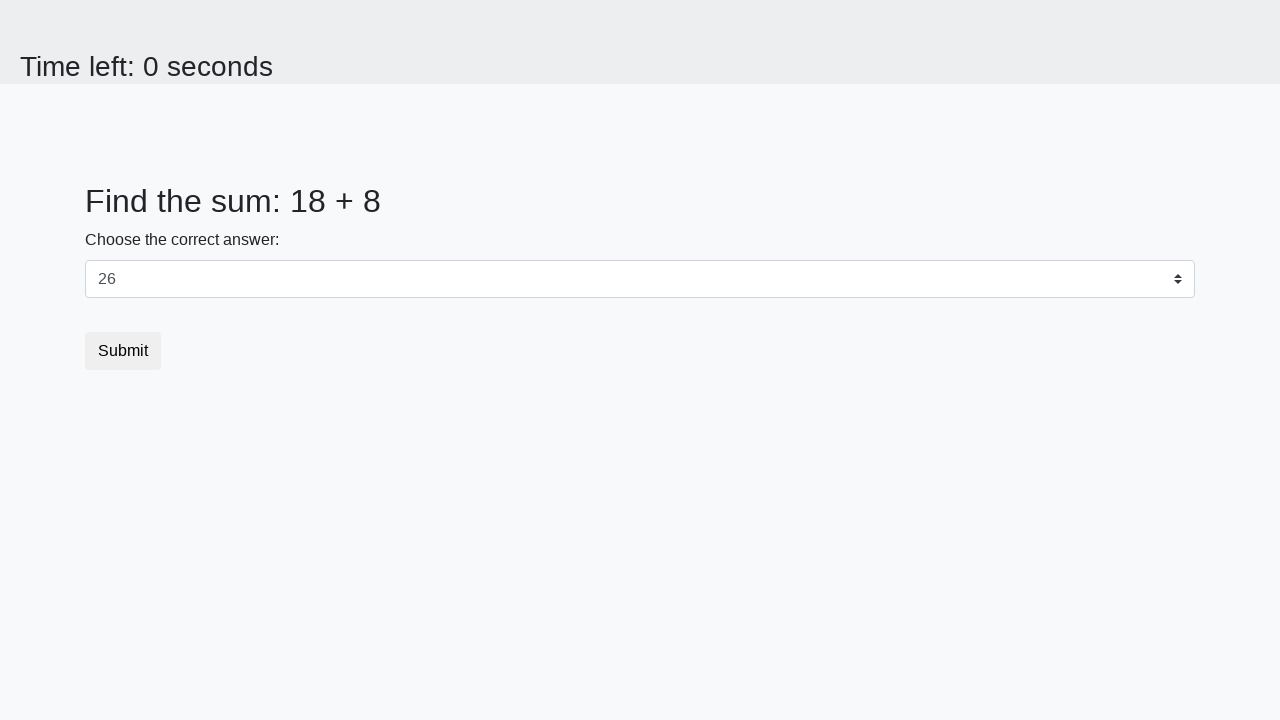

Clicked submit button to submit answer at (123, 351) on button.btn
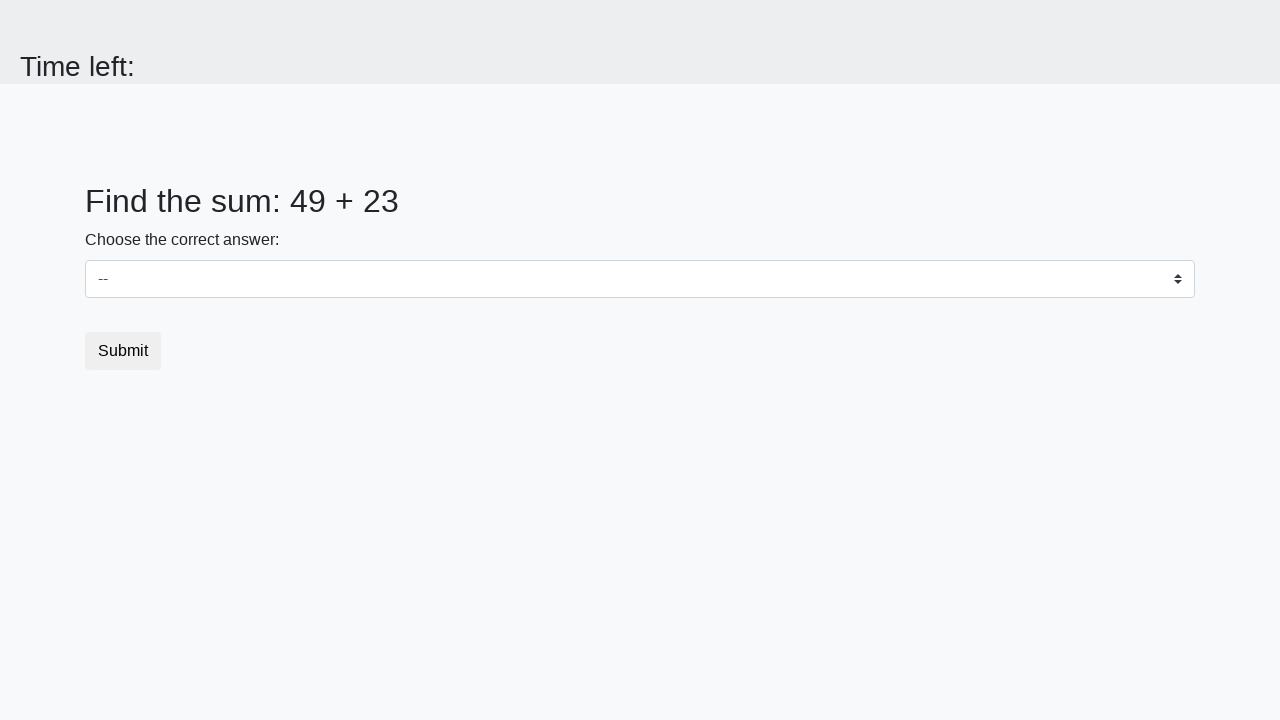

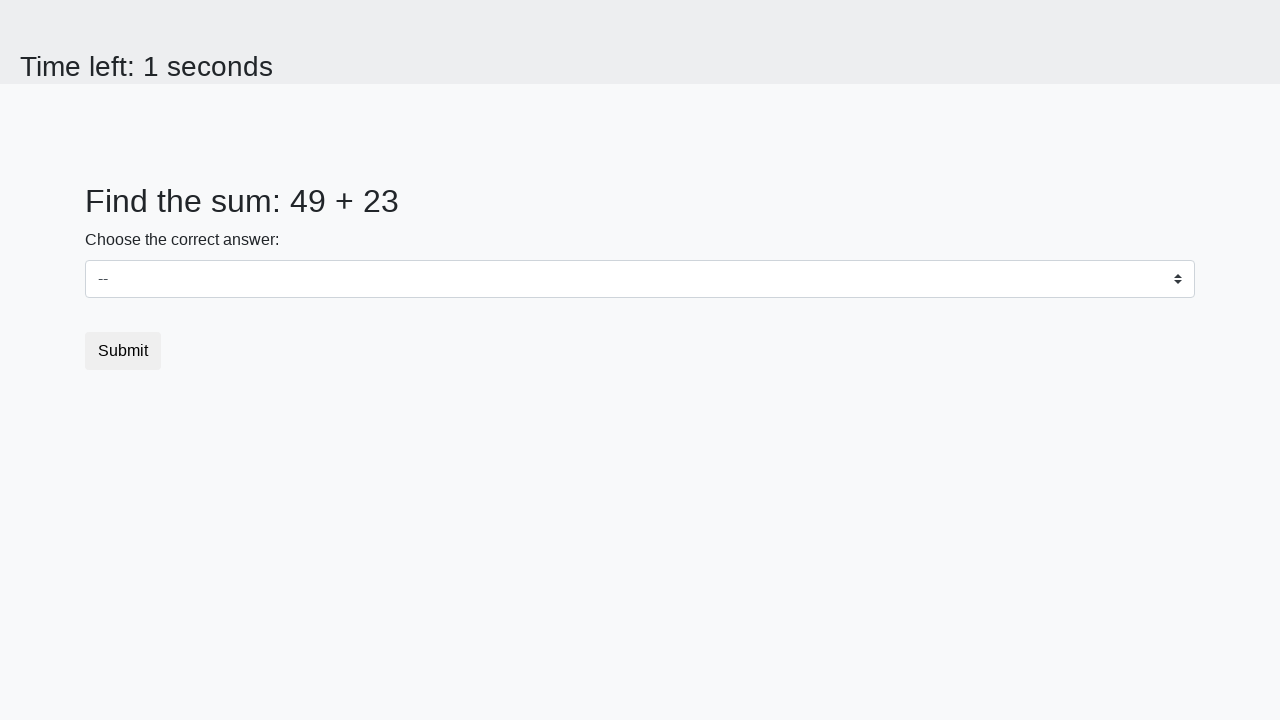